Tests navigation from Widgets page to Accordian page by clicking the Accordian menu item.

Starting URL: https://demoqa.com/widgets

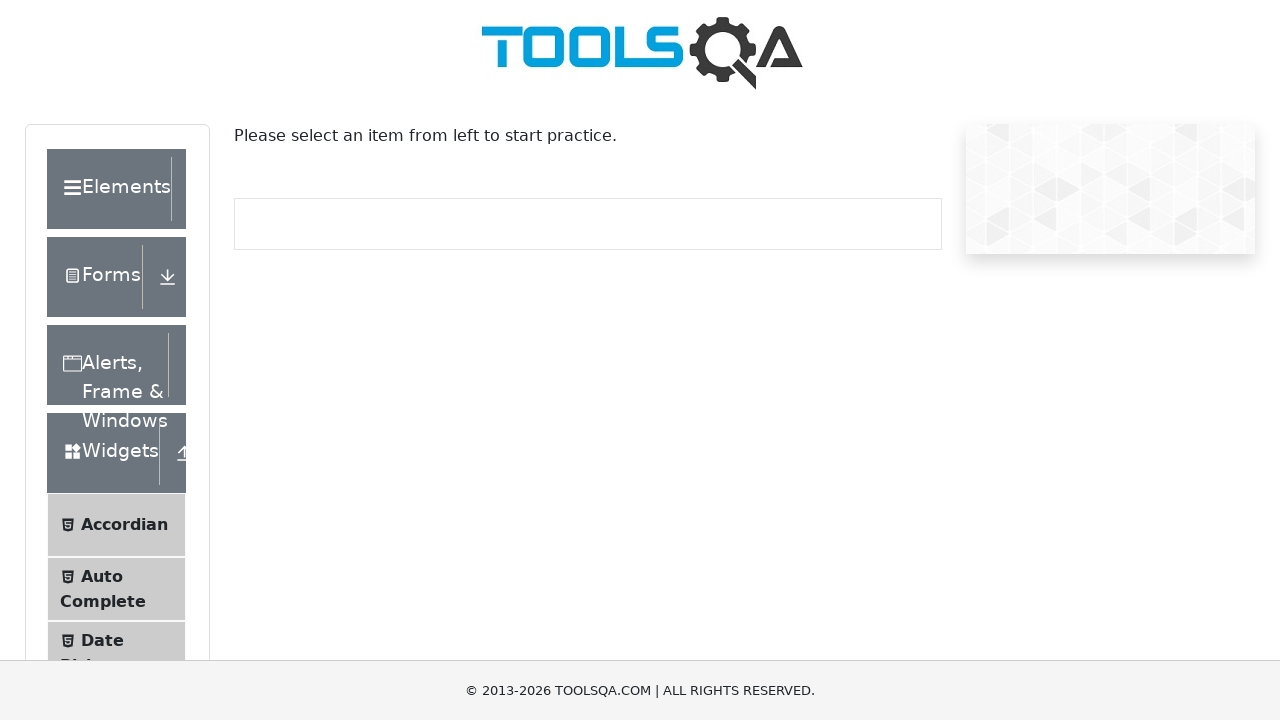

Clicked Accordian menu item to navigate from Widgets page at (124, 525) on text=Accordian
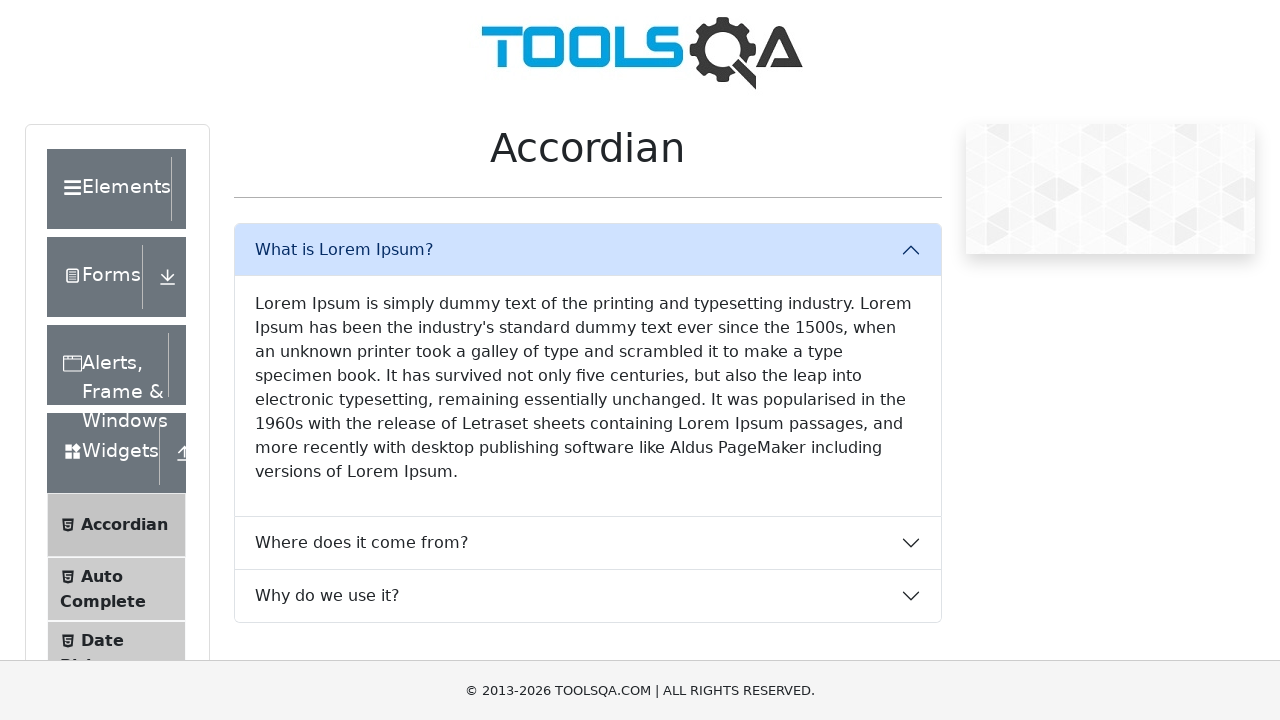

Waited for navigation to Accordian page
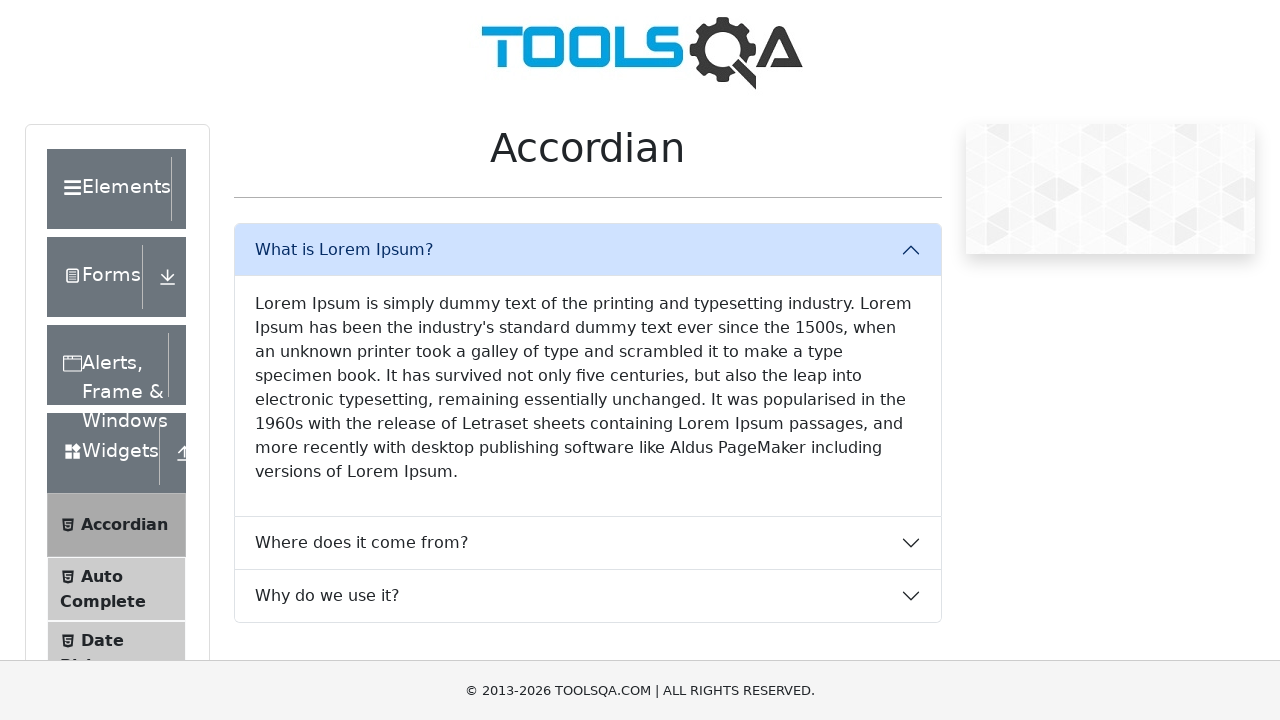

Verified that URL contains 'accordian' - successfully navigated to Accordian page
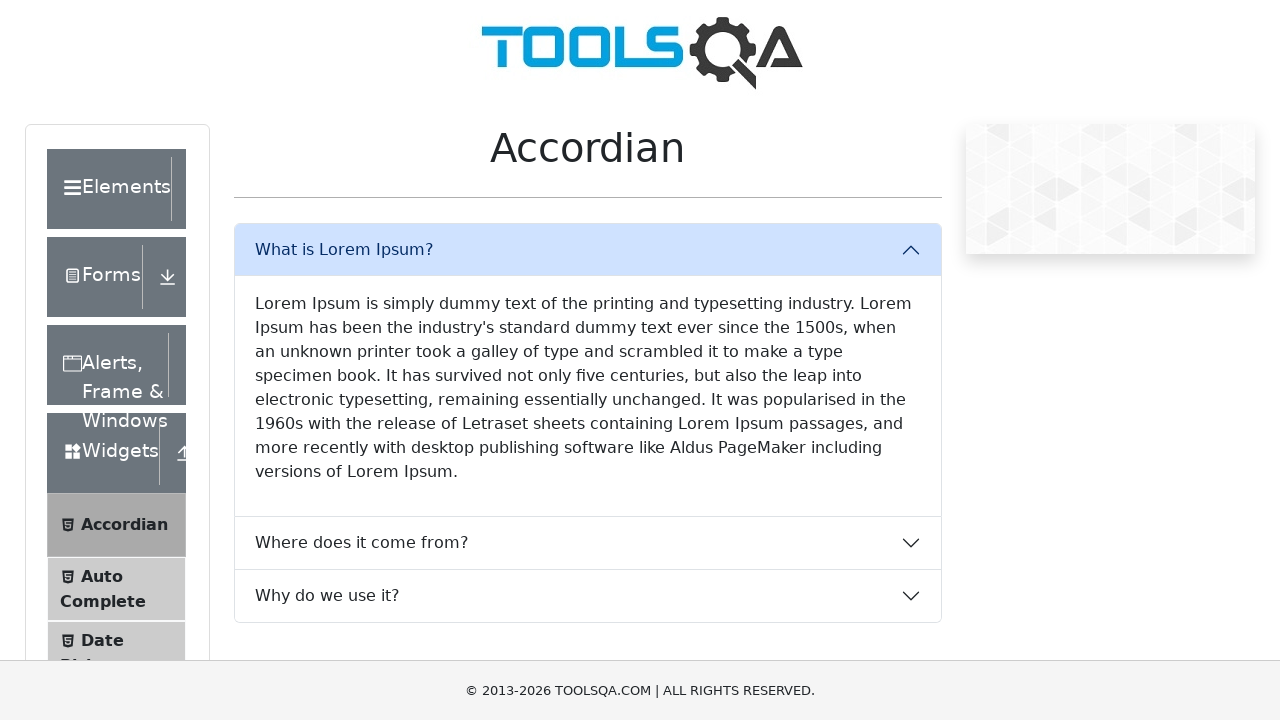

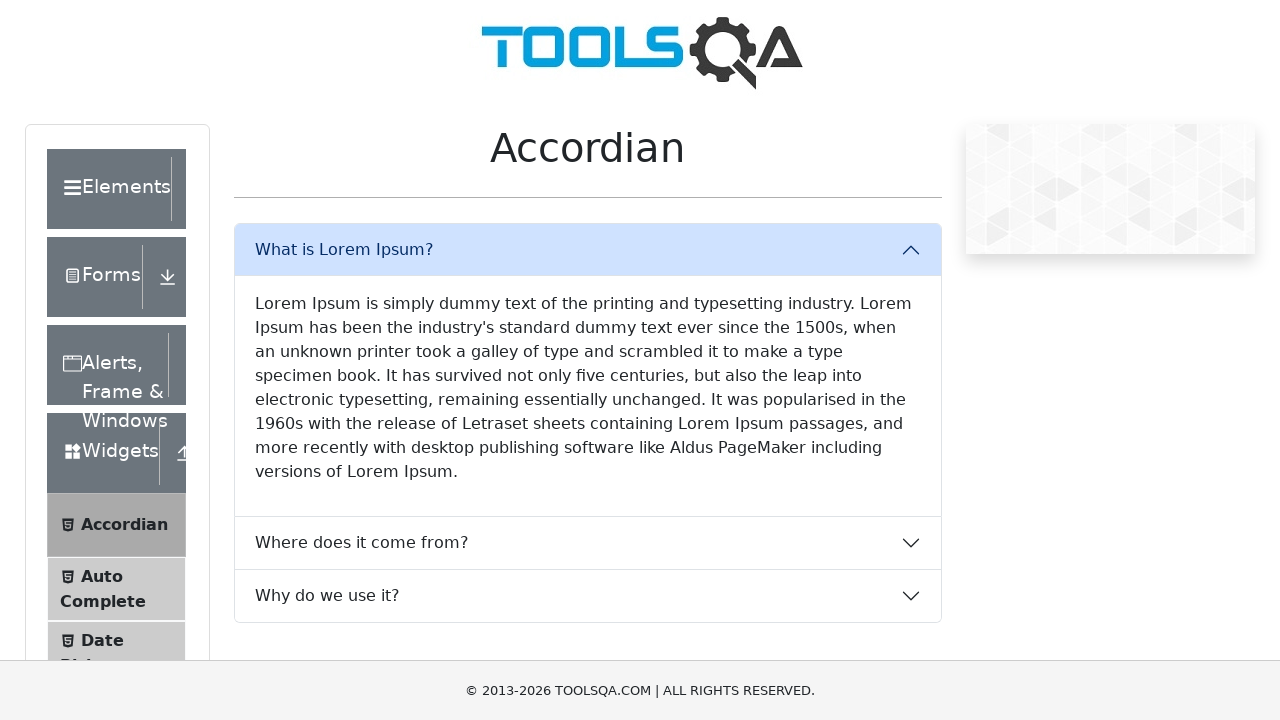